Tests key press functionality using keyboard actions by pressing the SPACE key and verifying the result text displays the correct key pressed.

Starting URL: https://the-internet.herokuapp.com/key_presses

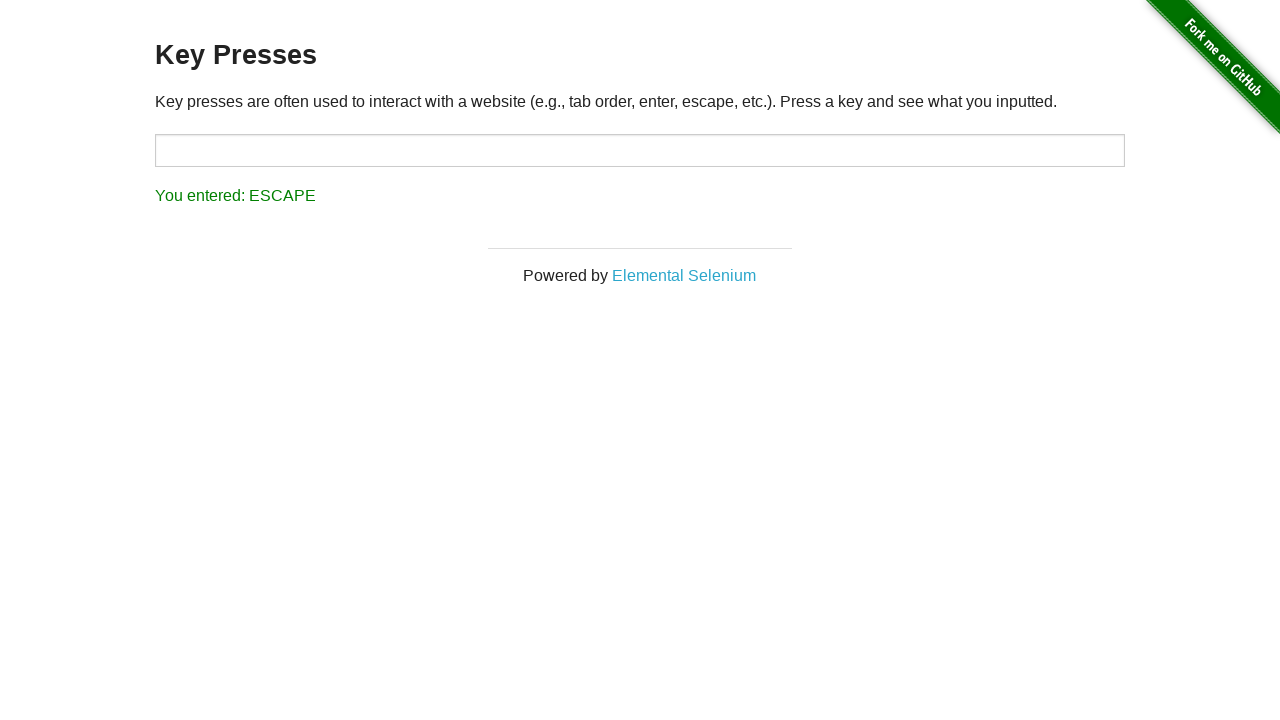

Navigated to key presses test page
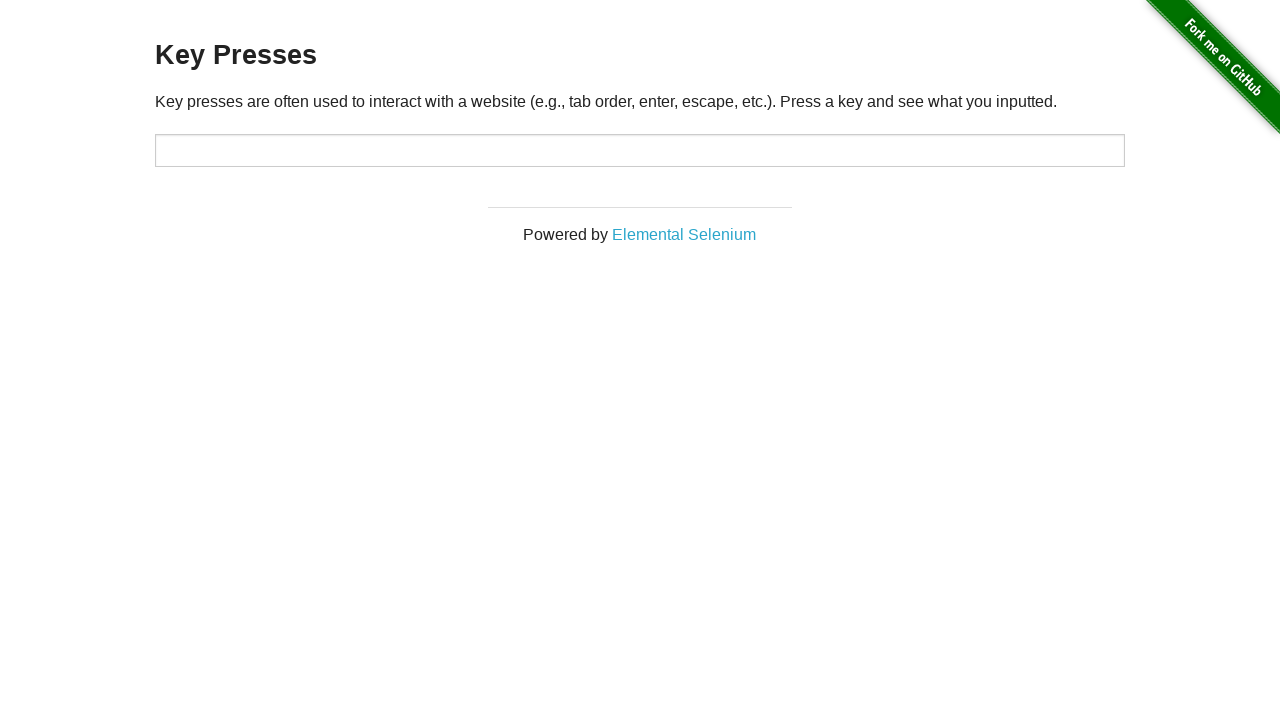

Pressed SPACE key using keyboard actions
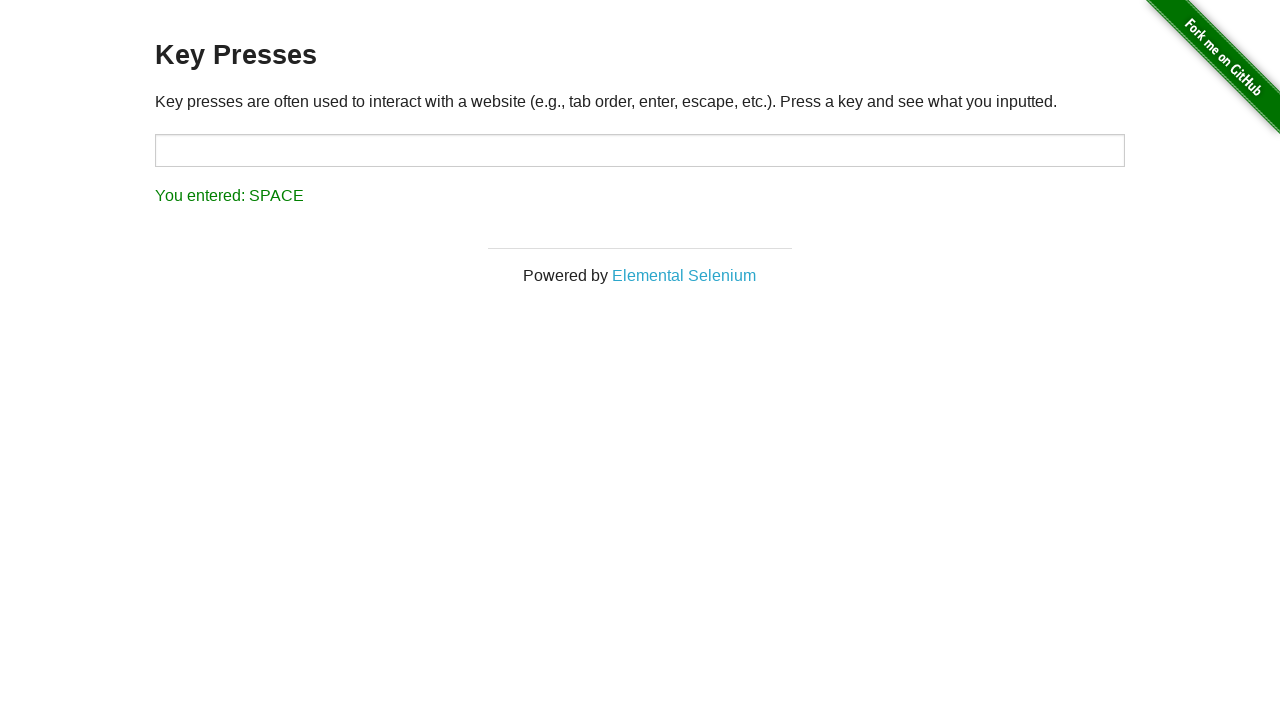

Result element loaded and visible
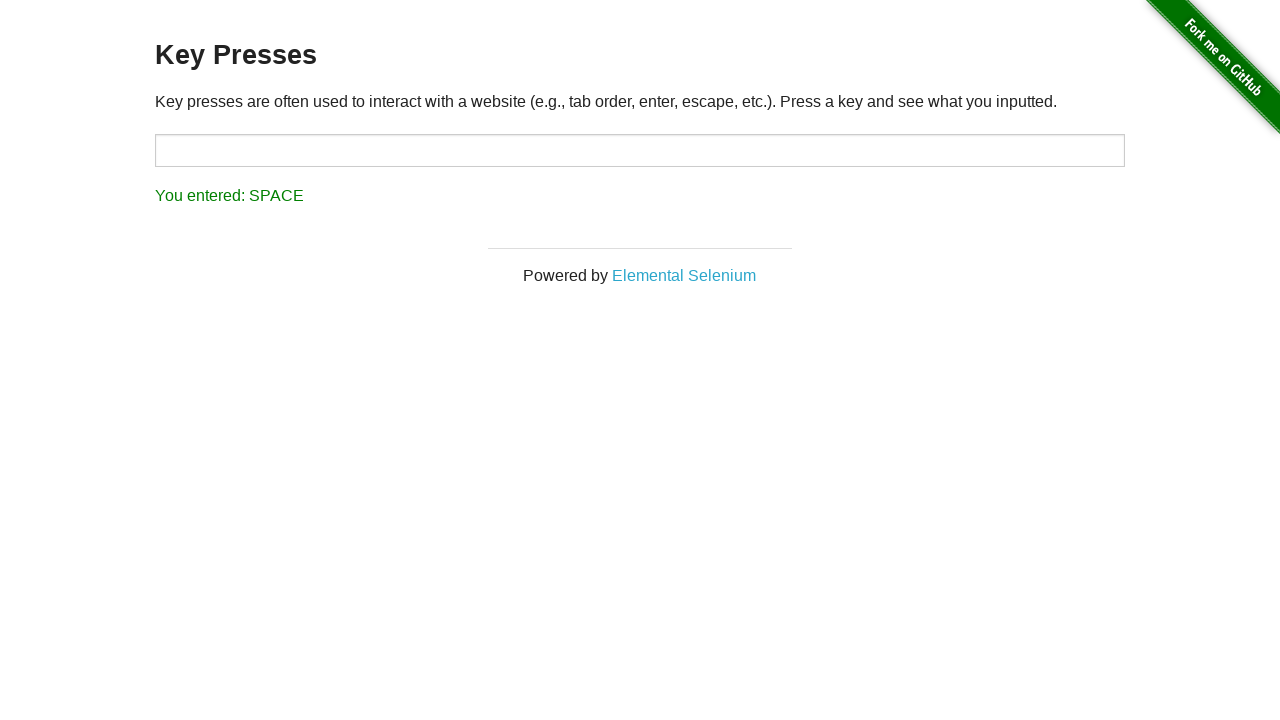

Retrieved result text content
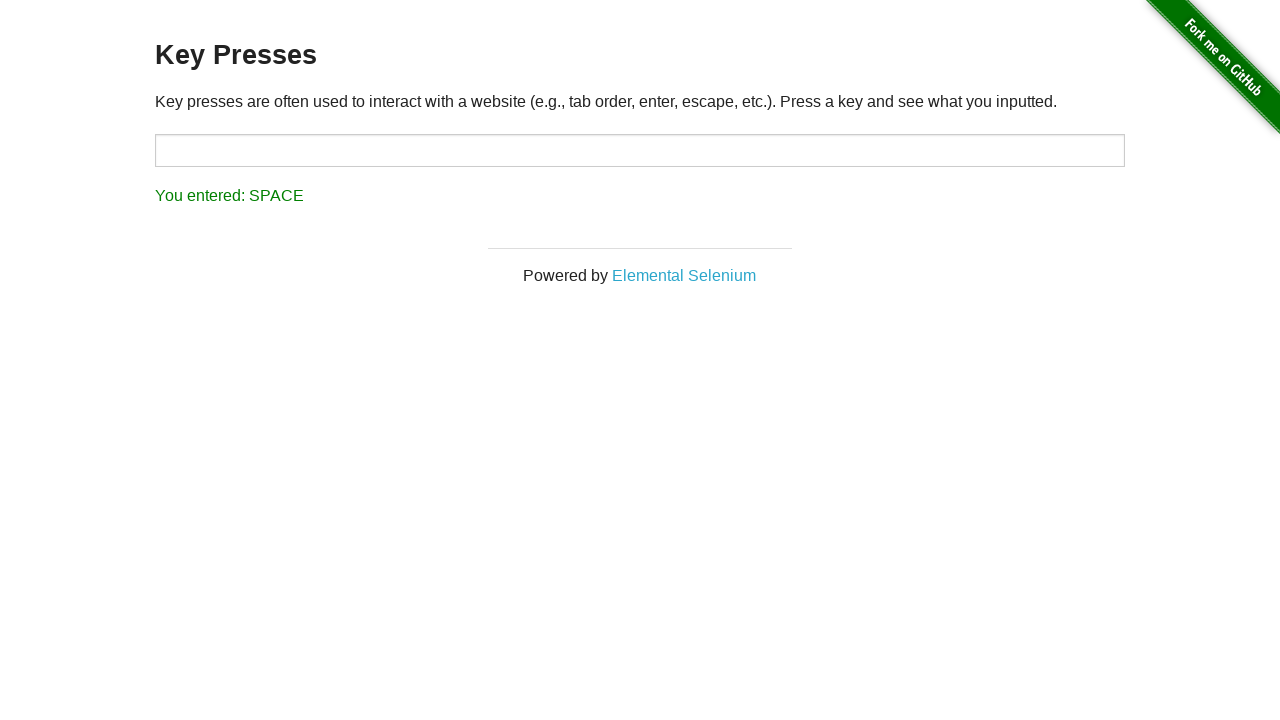

Verified result text shows 'You entered: SPACE'
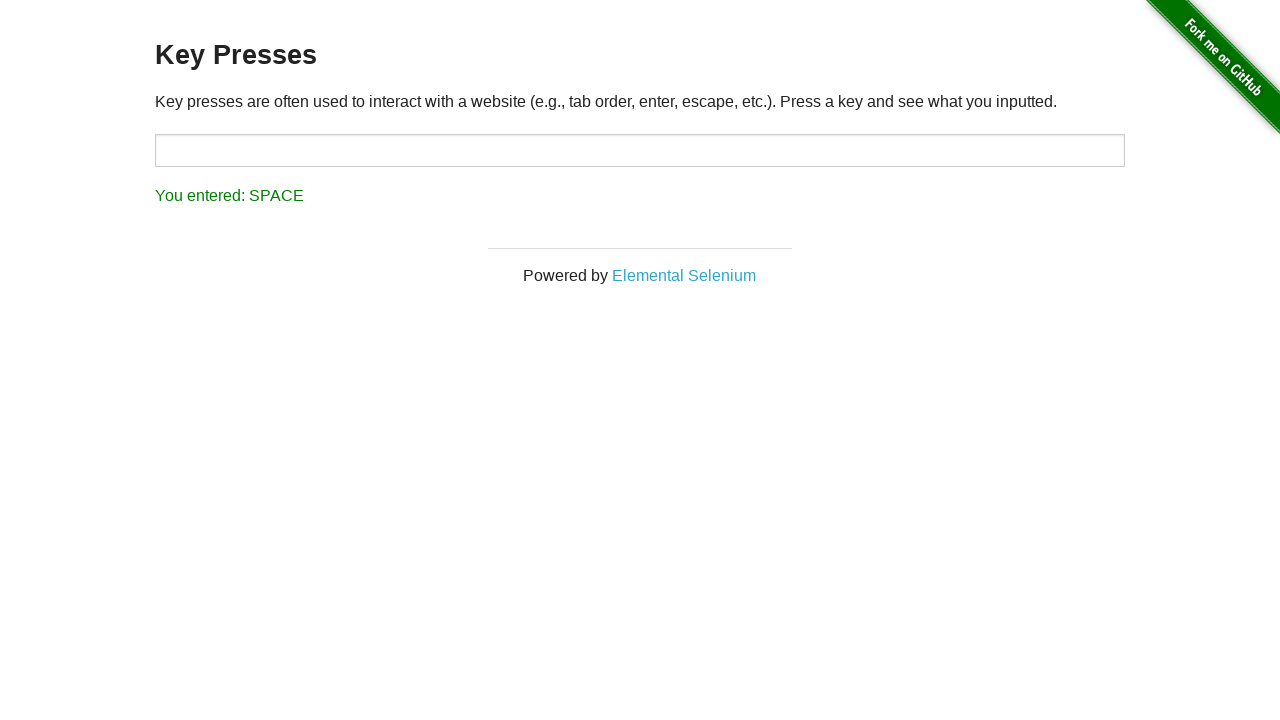

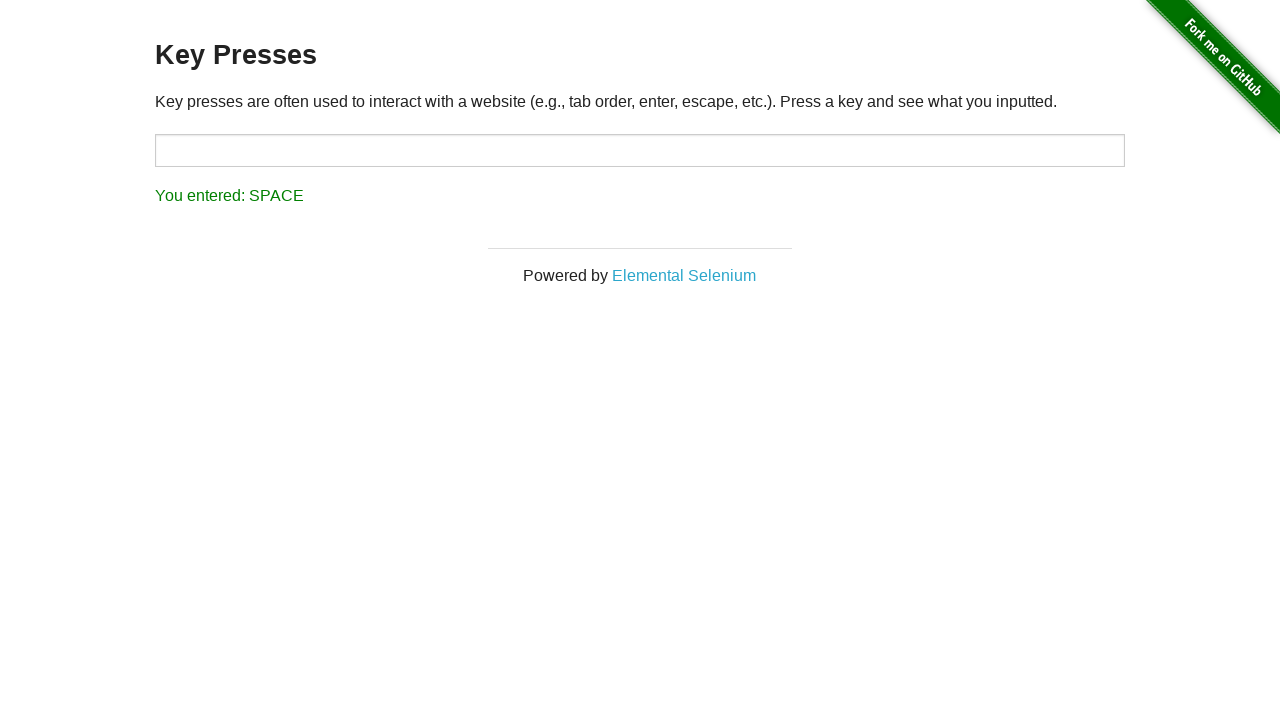